Tests dropdown selection functionality by selecting the first option from a dropdown menu on an automation practice page

Starting URL: https://rahulshettyacademy.com/AutomationPractice/

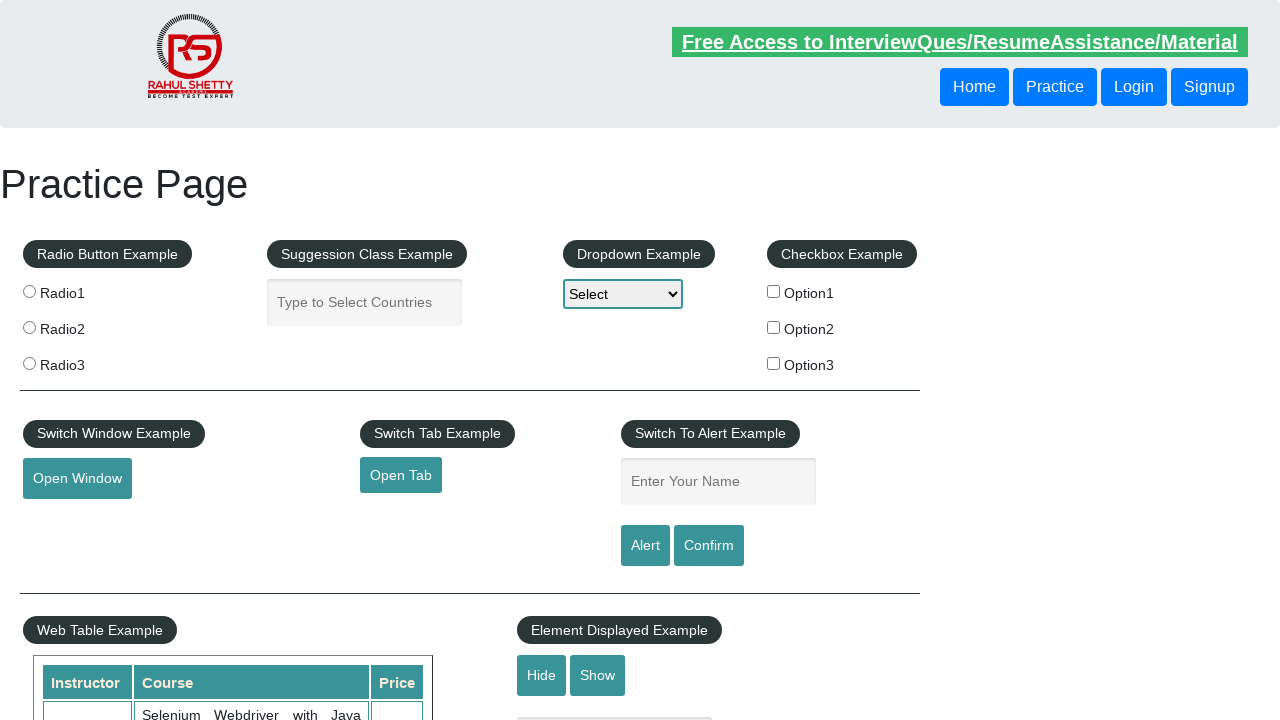

Waited for dropdown menu to be visible
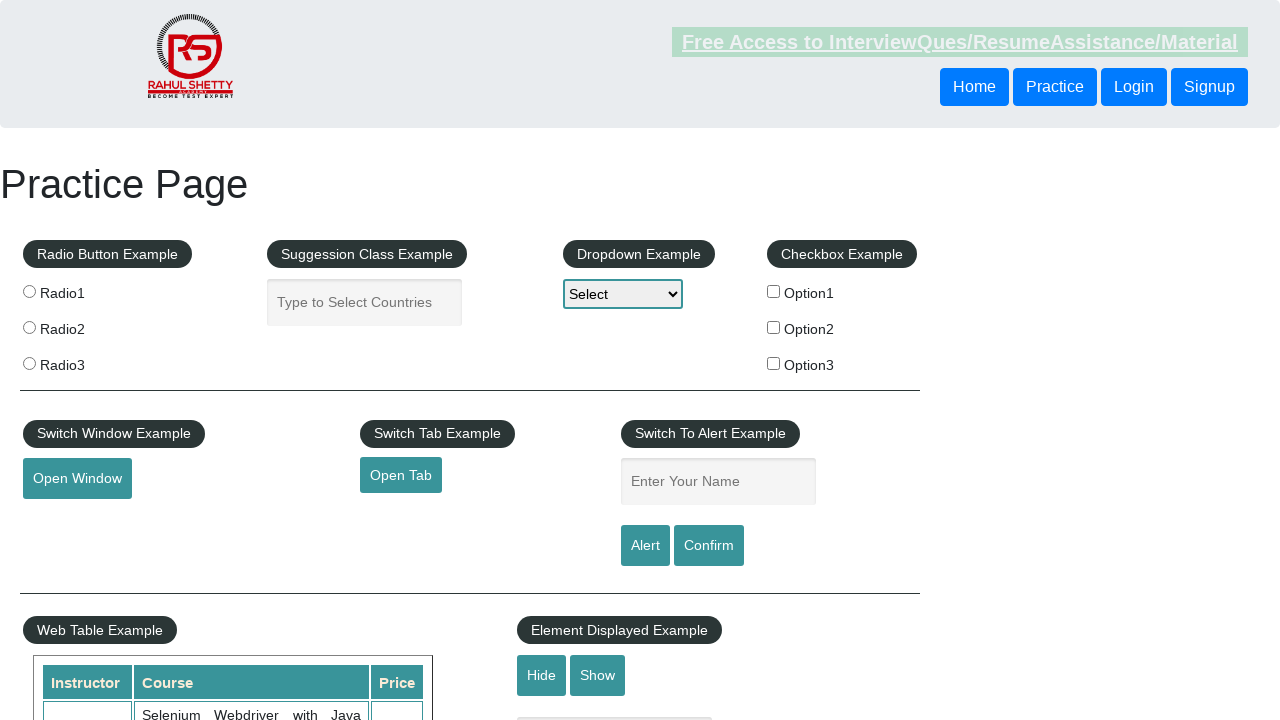

Selected first option from dropdown menu on #dropdown-class-example
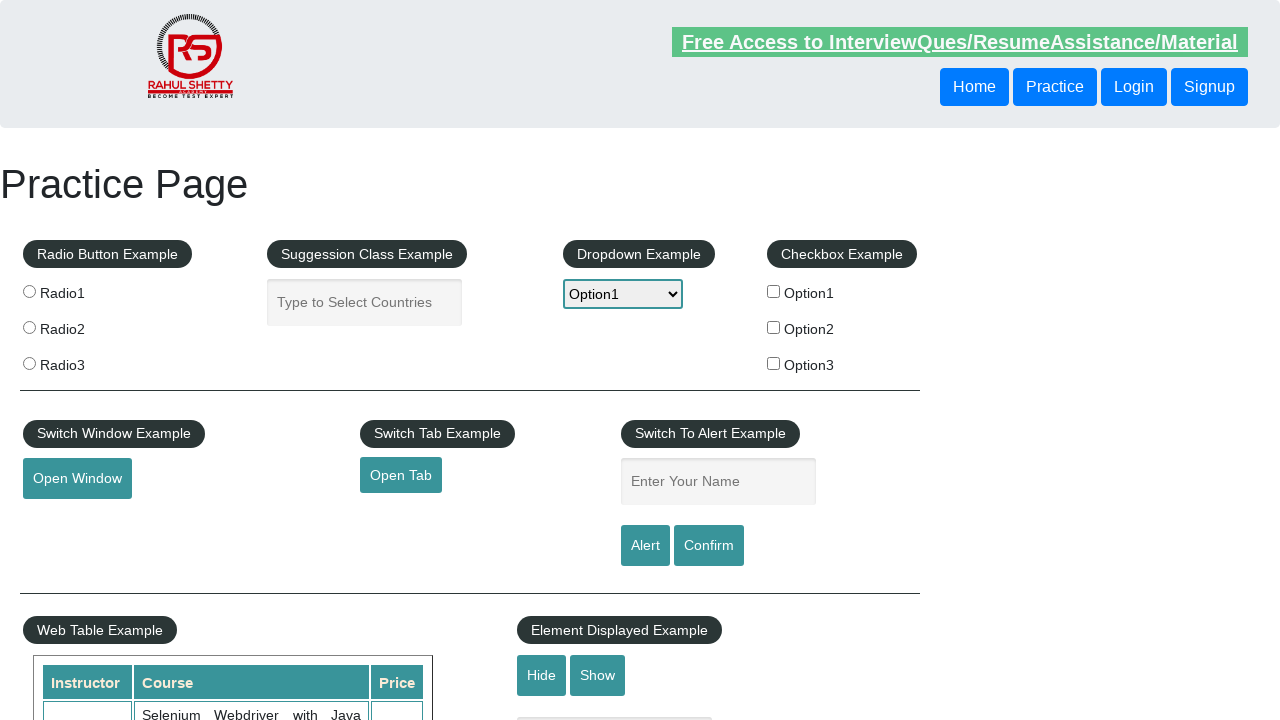

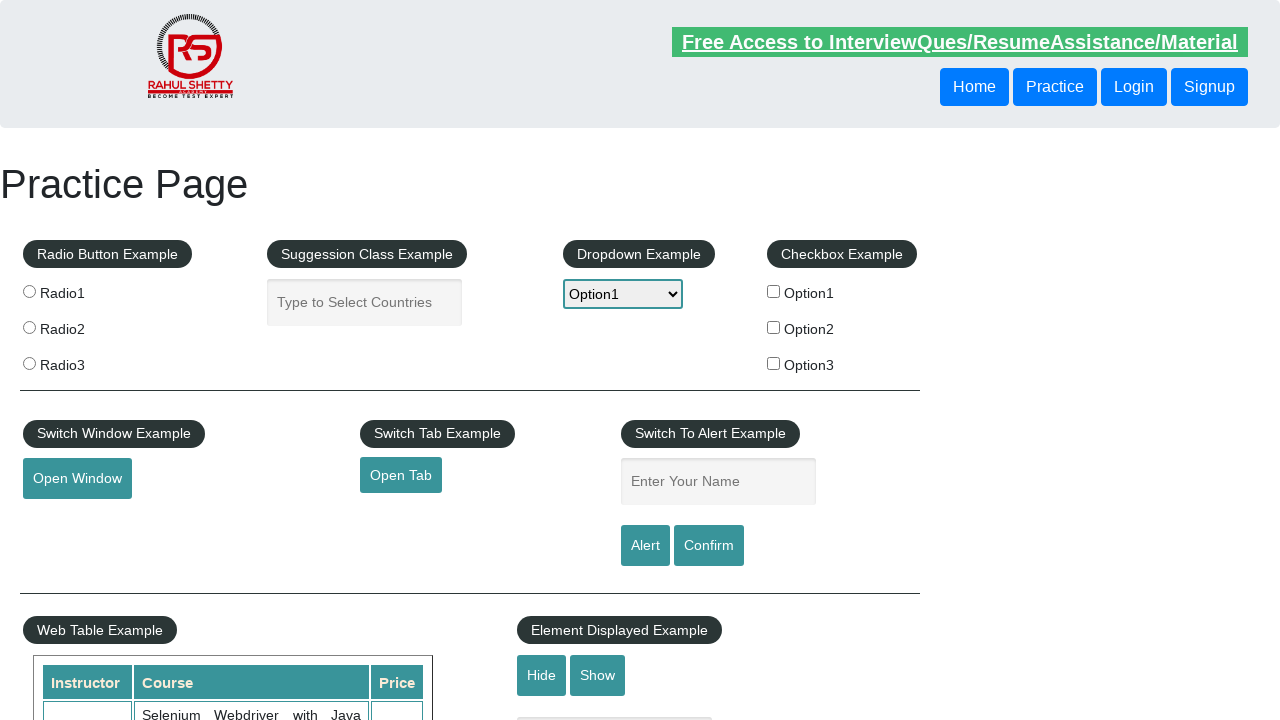